Tests checkbox functionality by navigating to the Checkboxes page, checking the first checkbox, and unchecking the second checkbox.

Starting URL: https://the-internet.herokuapp.com/

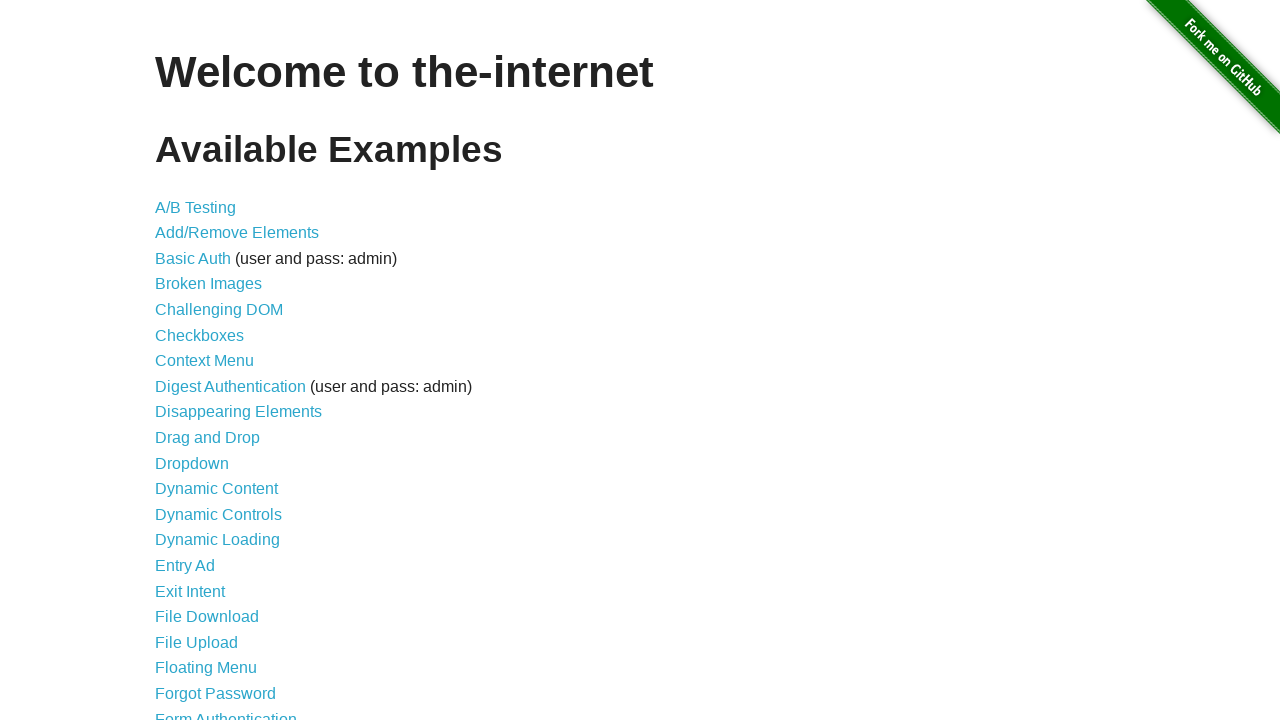

Clicked on the Checkboxes link at (200, 335) on internal:role=link[name="Checkboxes"i]
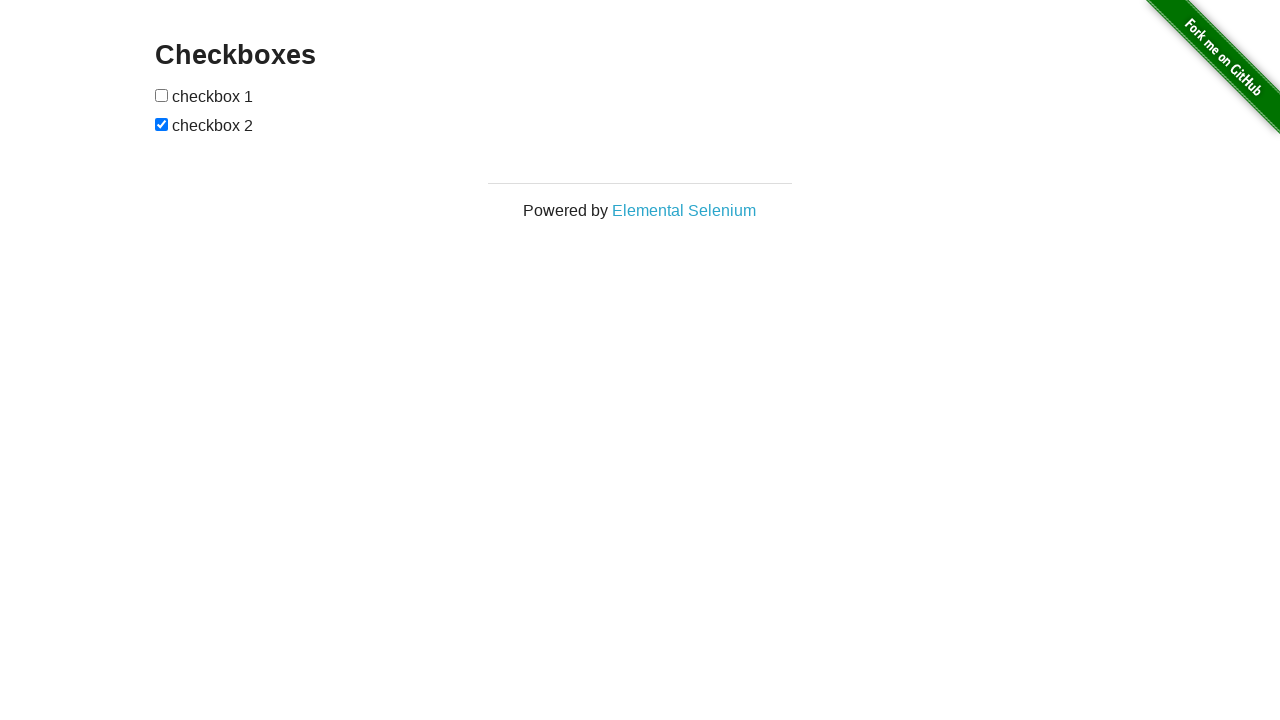

Checked the first checkbox at (162, 95) on internal:role=checkbox >> nth=0
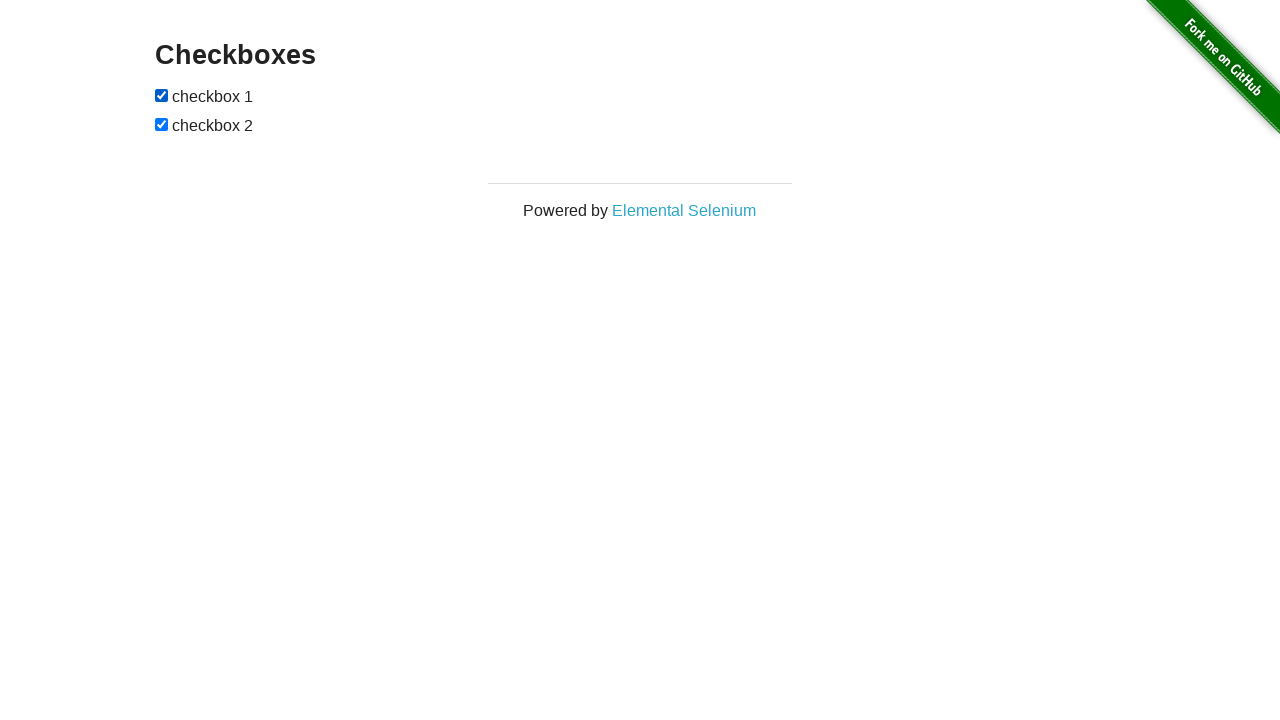

Unchecked the second checkbox at (162, 124) on internal:role=checkbox >> nth=1
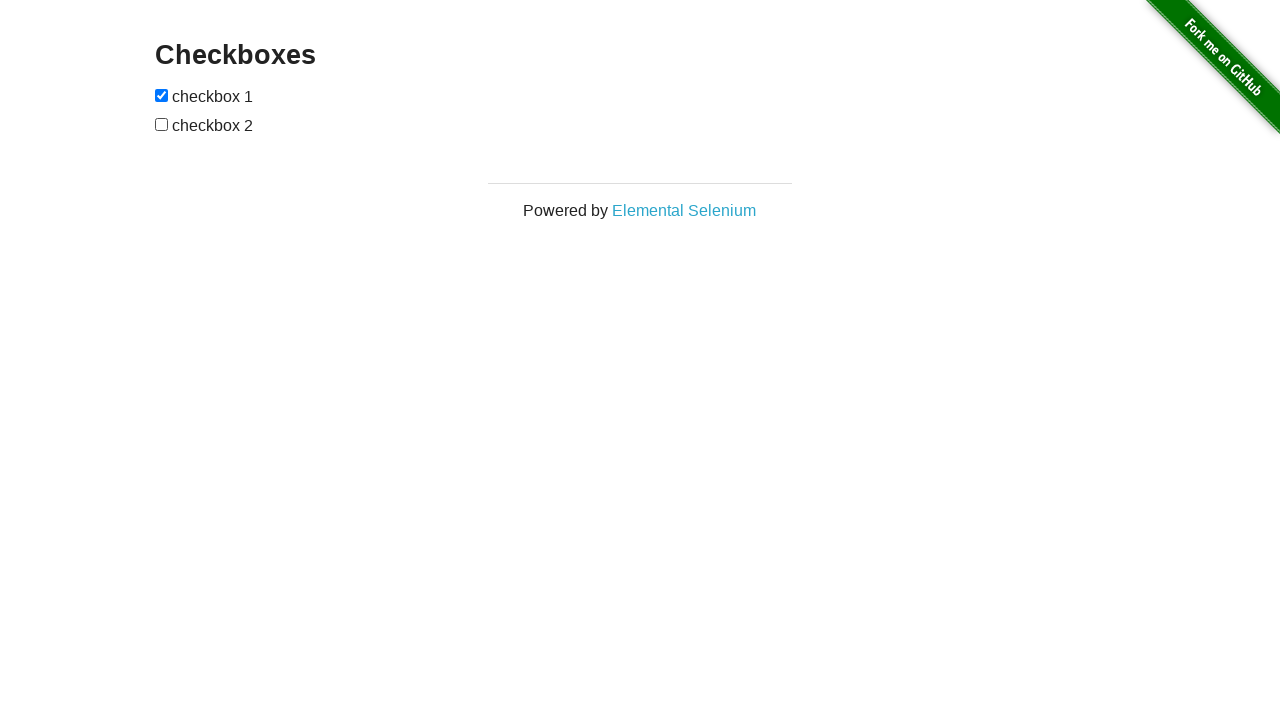

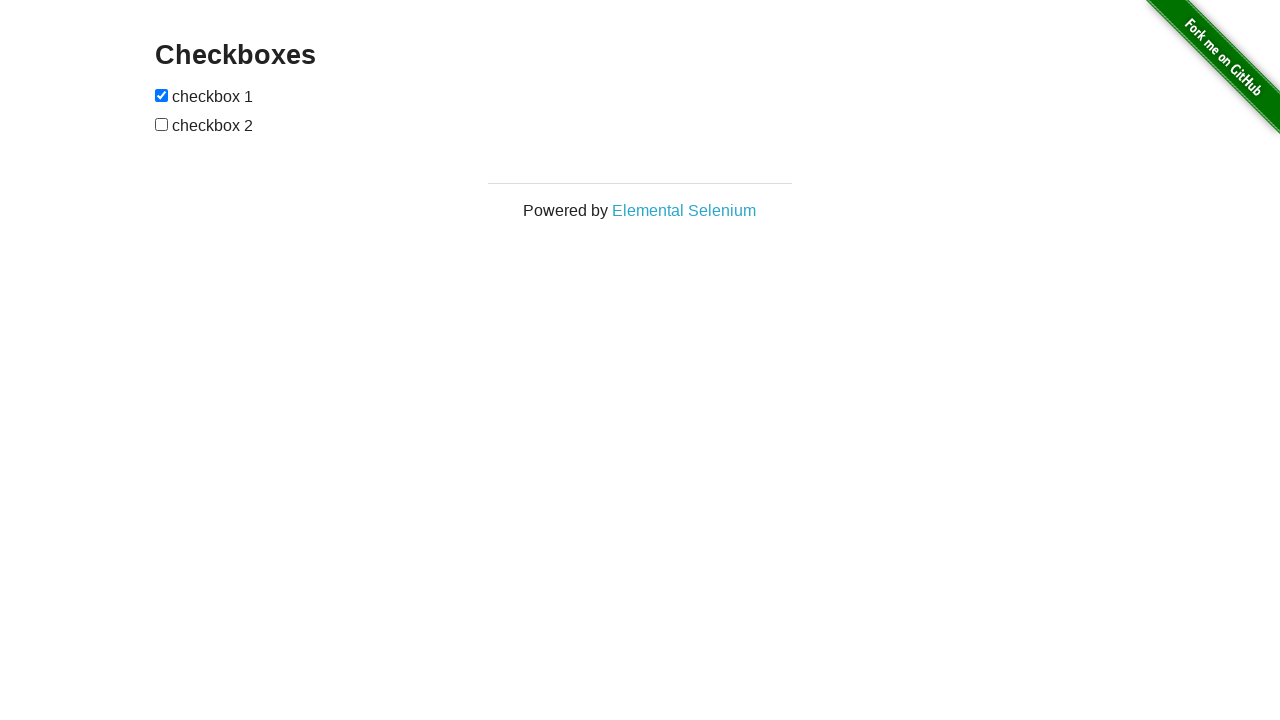